Tests checkbox functionality by clicking each checkbox on the page, verifying it becomes selected, then clicking again to deselect and verifying it becomes unselected

Starting URL: https://rahulshettyacademy.com/AutomationPractice/

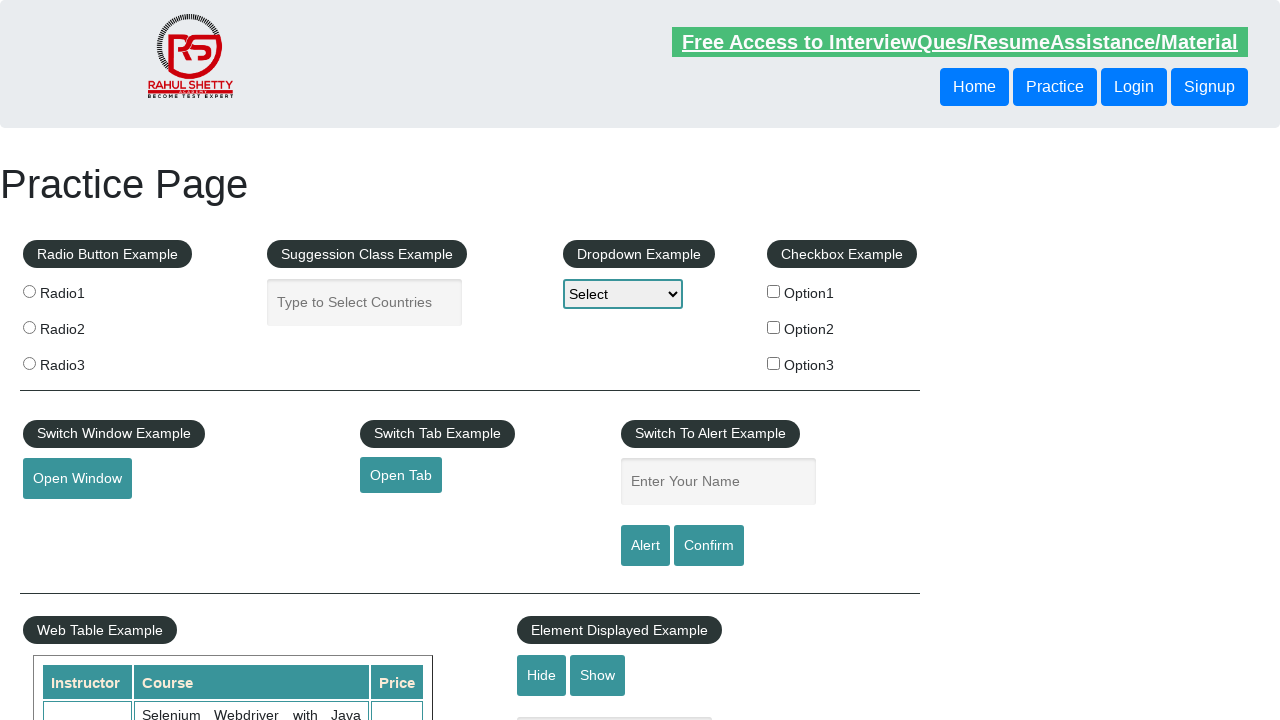

Waited for checkboxes to load on the page
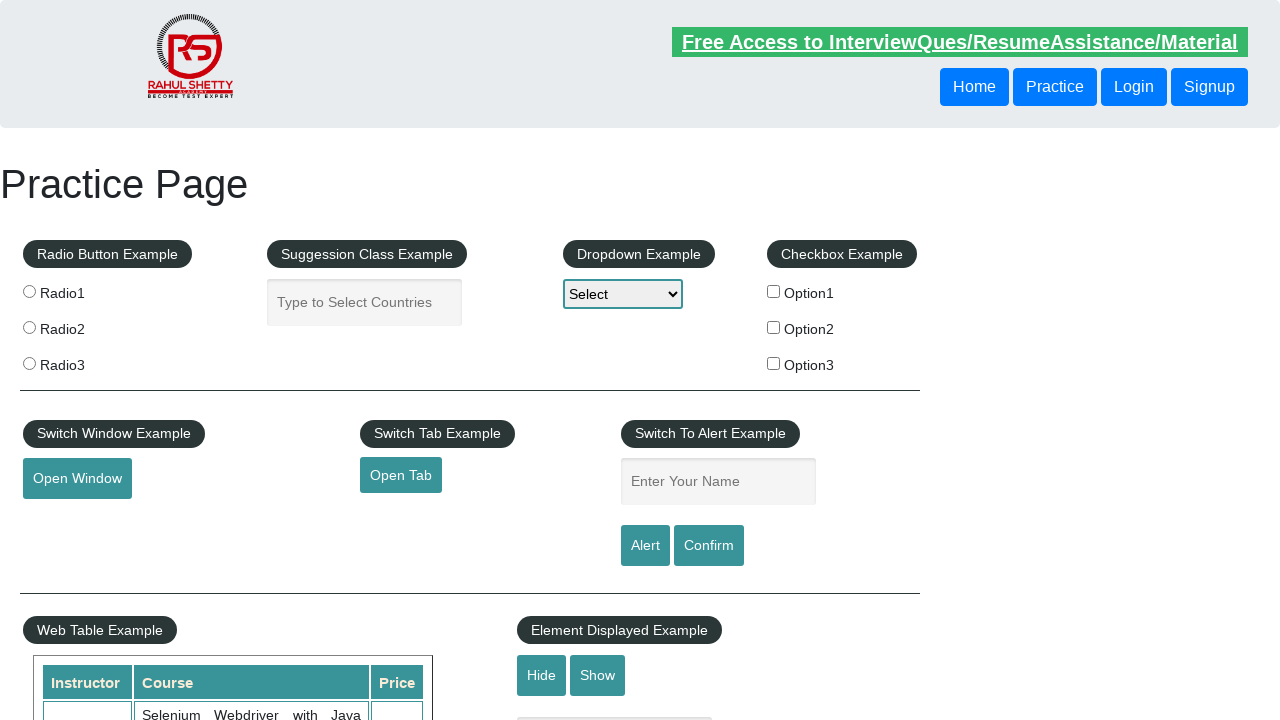

Located all checkbox elements on the page
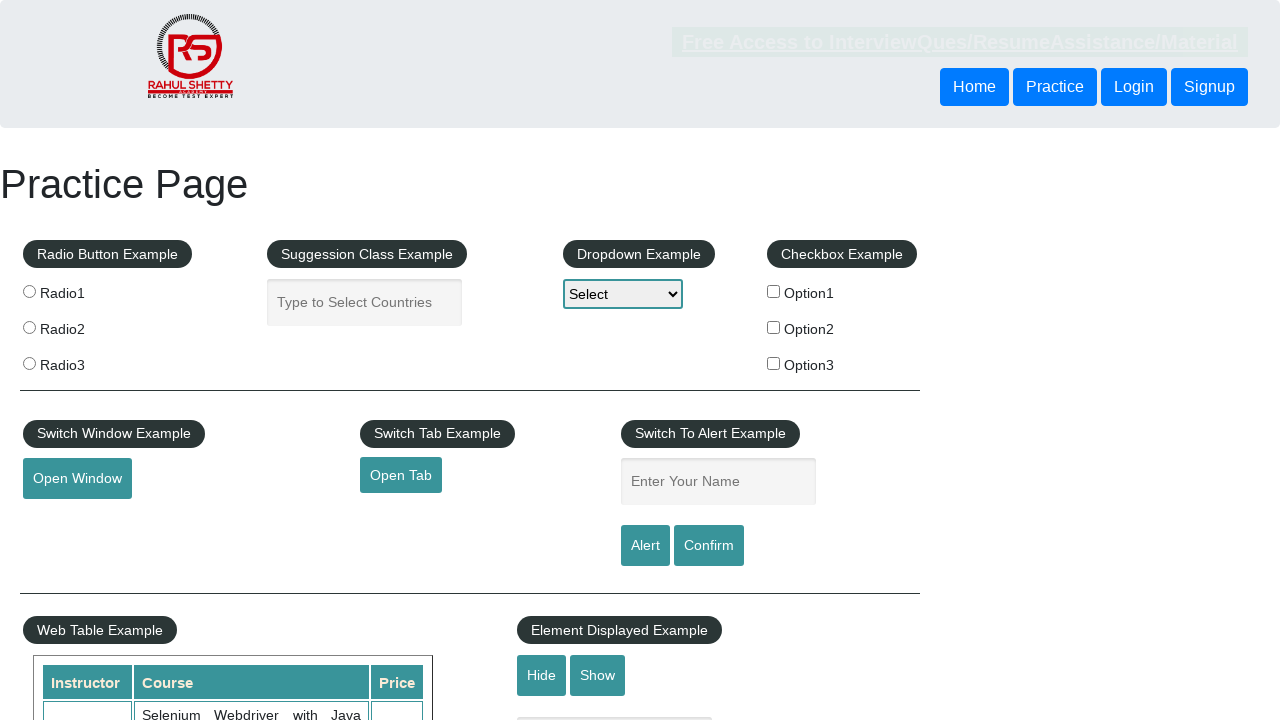

Found 3 checkboxes on the page
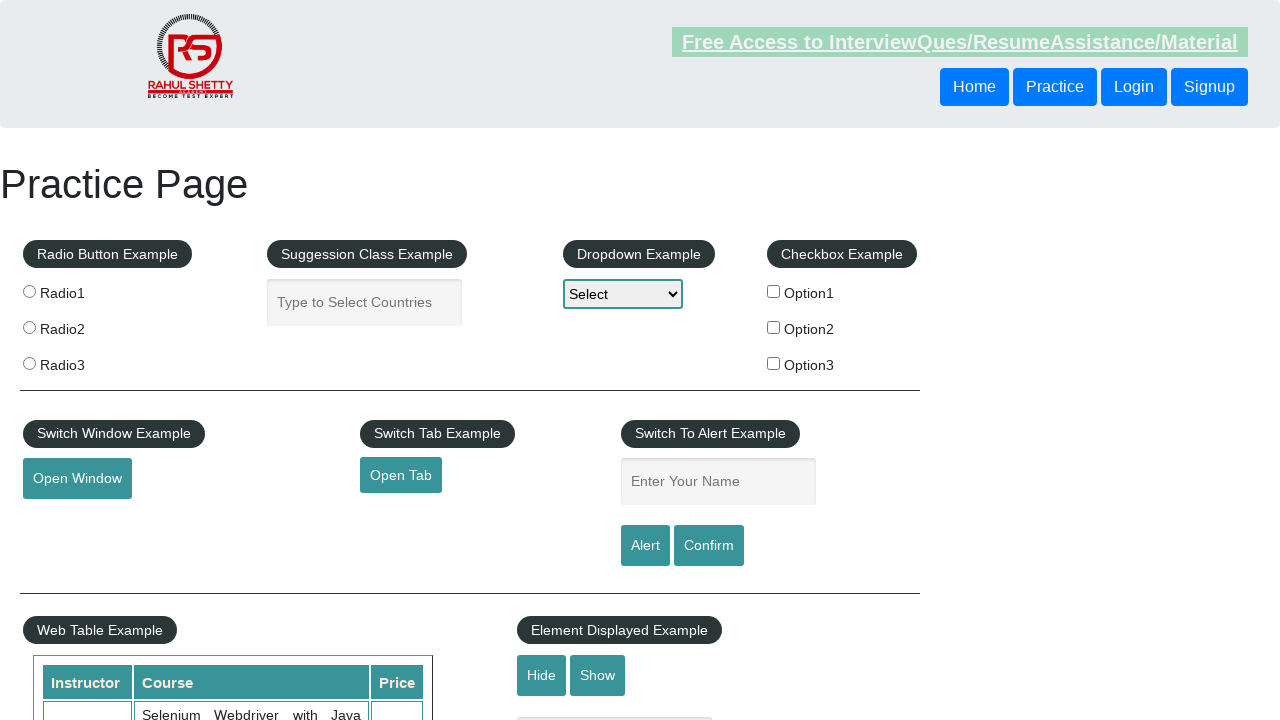

Selected checkbox 0
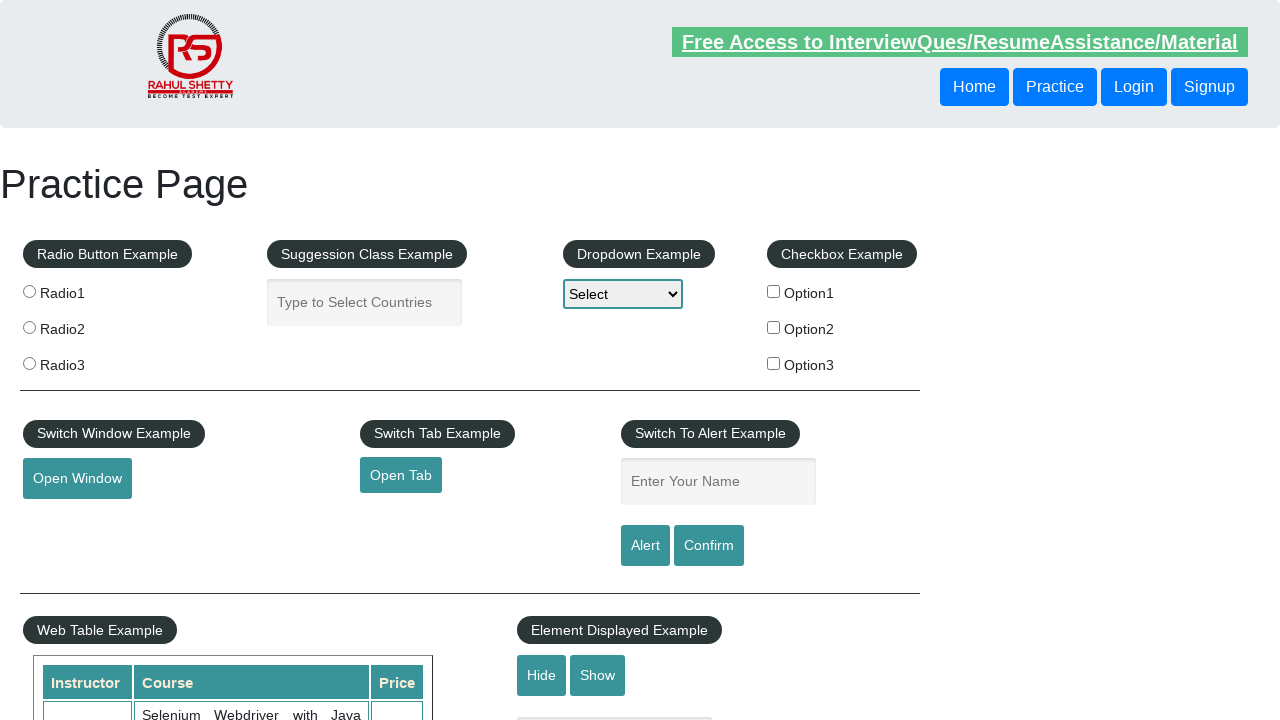

Clicked checkbox 0 to select it at (774, 291) on input[type='checkbox'] >> nth=0
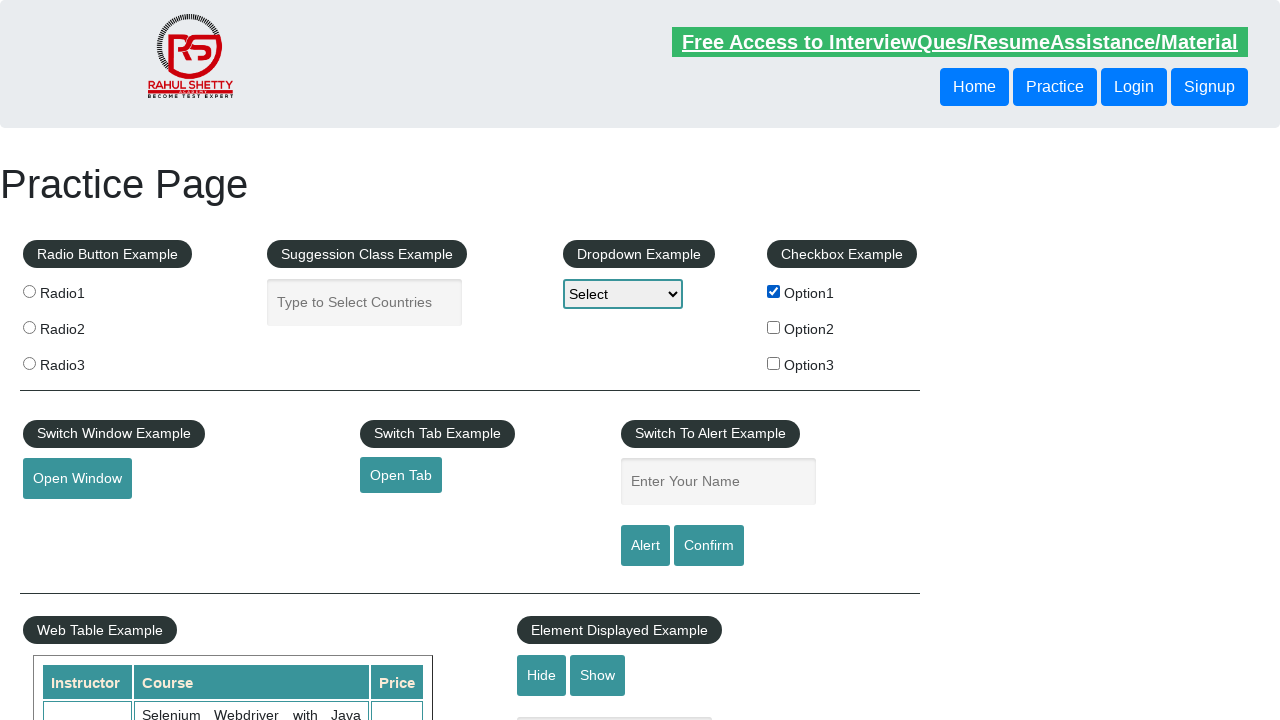

Verified checkbox 0 is selected
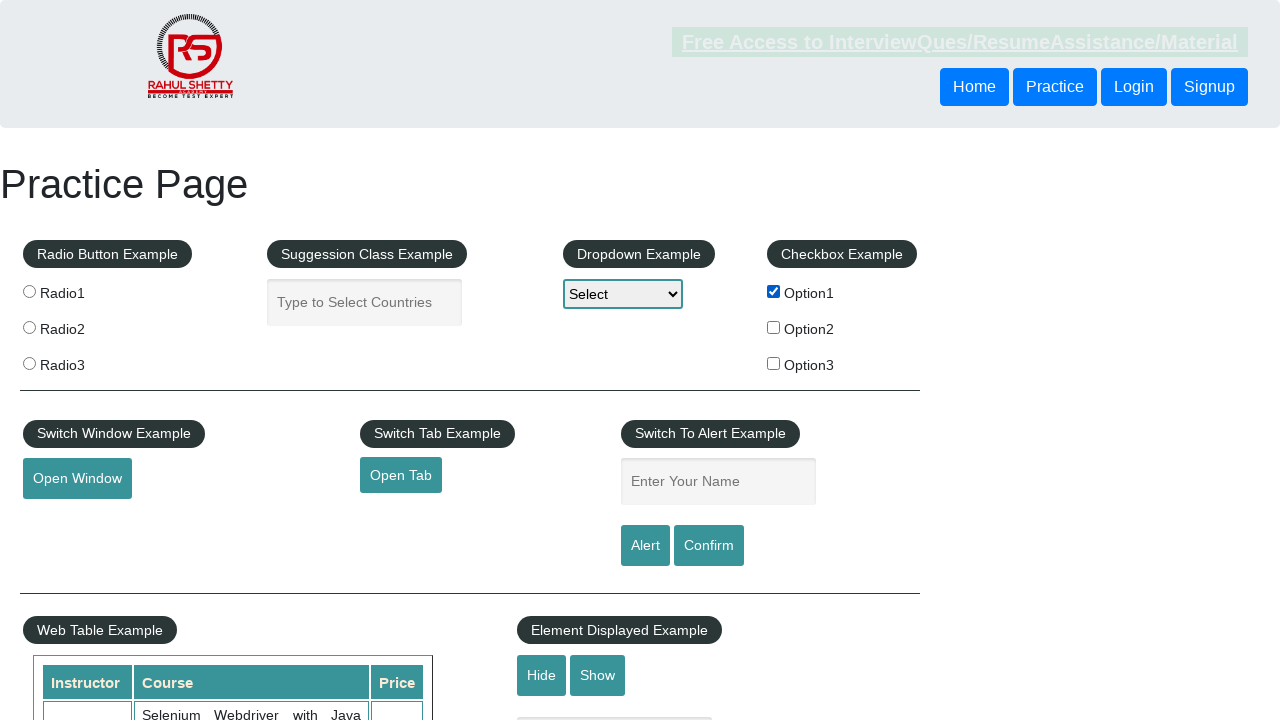

Clicked checkbox 0 to deselect it at (774, 291) on input[type='checkbox'] >> nth=0
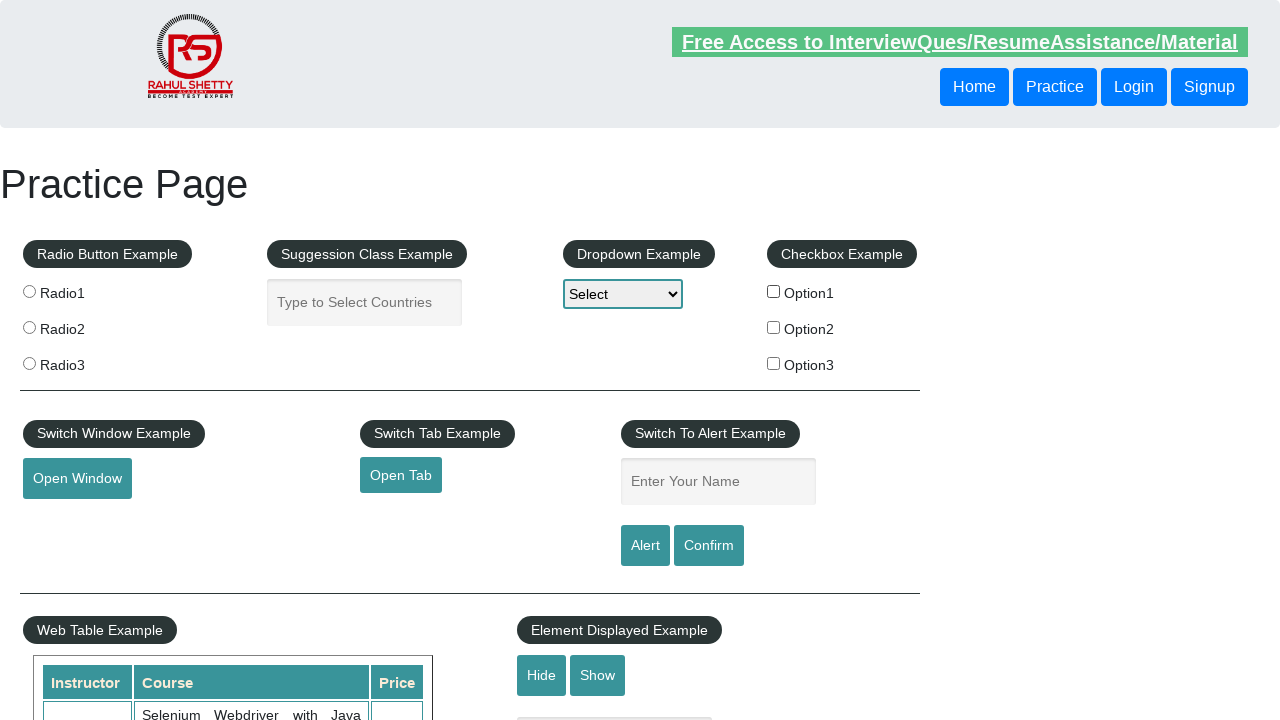

Verified checkbox 0 is deselected
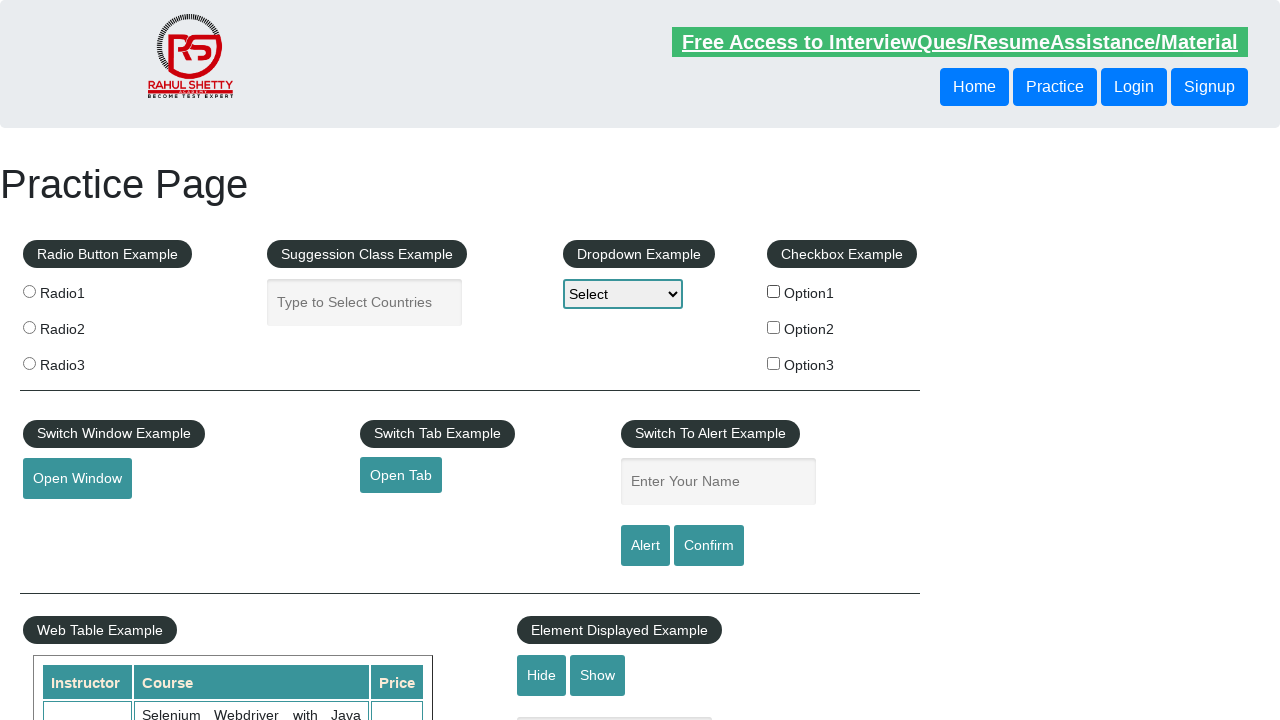

Selected checkbox 1
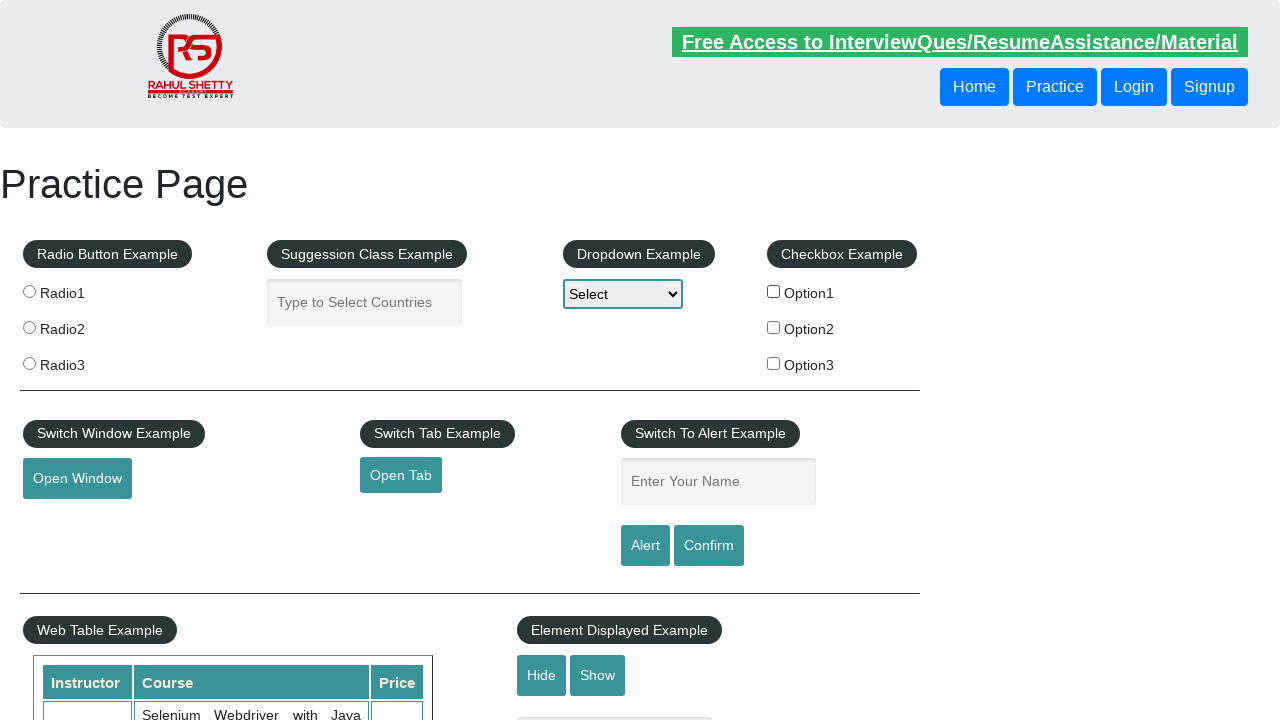

Clicked checkbox 1 to select it at (774, 327) on input[type='checkbox'] >> nth=1
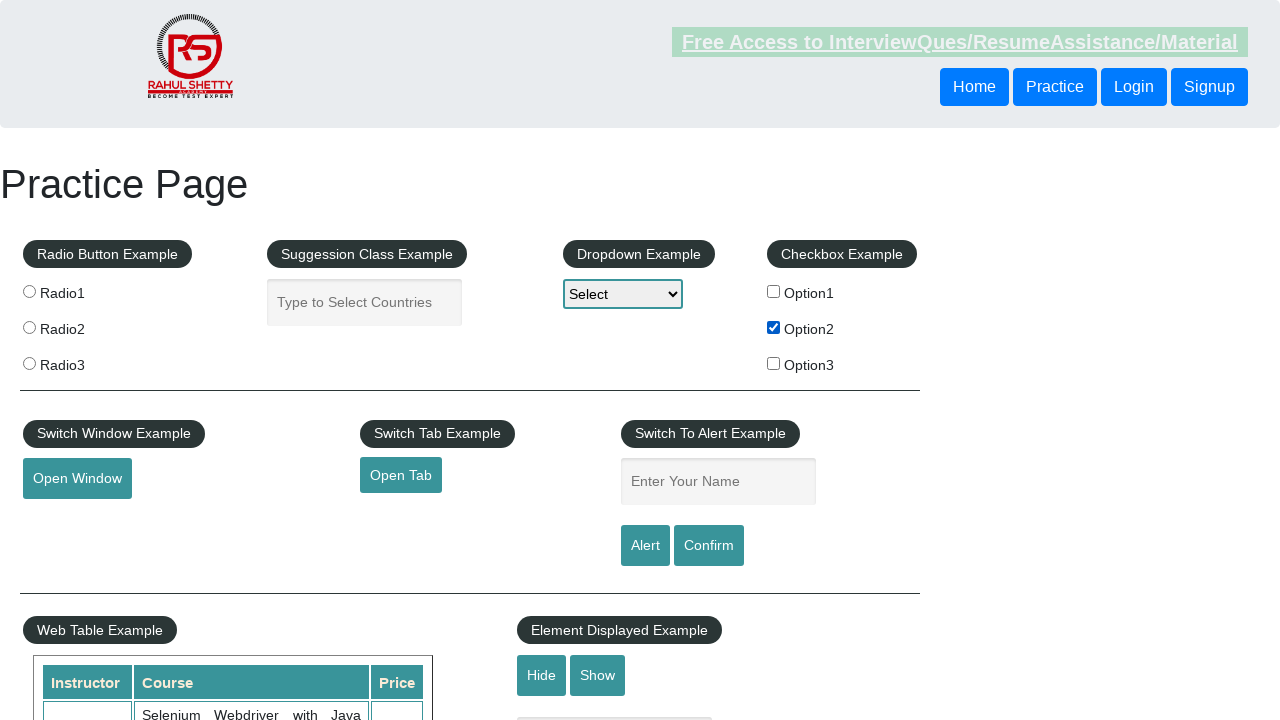

Verified checkbox 1 is selected
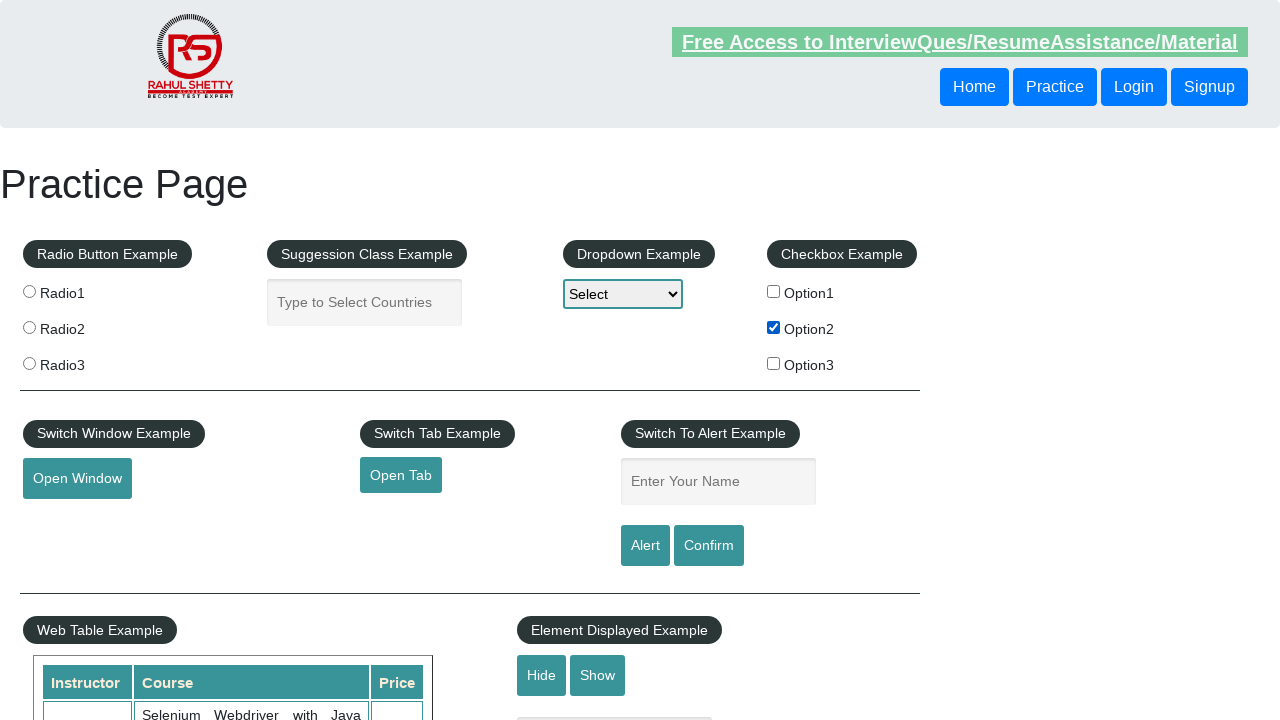

Clicked checkbox 1 to deselect it at (774, 327) on input[type='checkbox'] >> nth=1
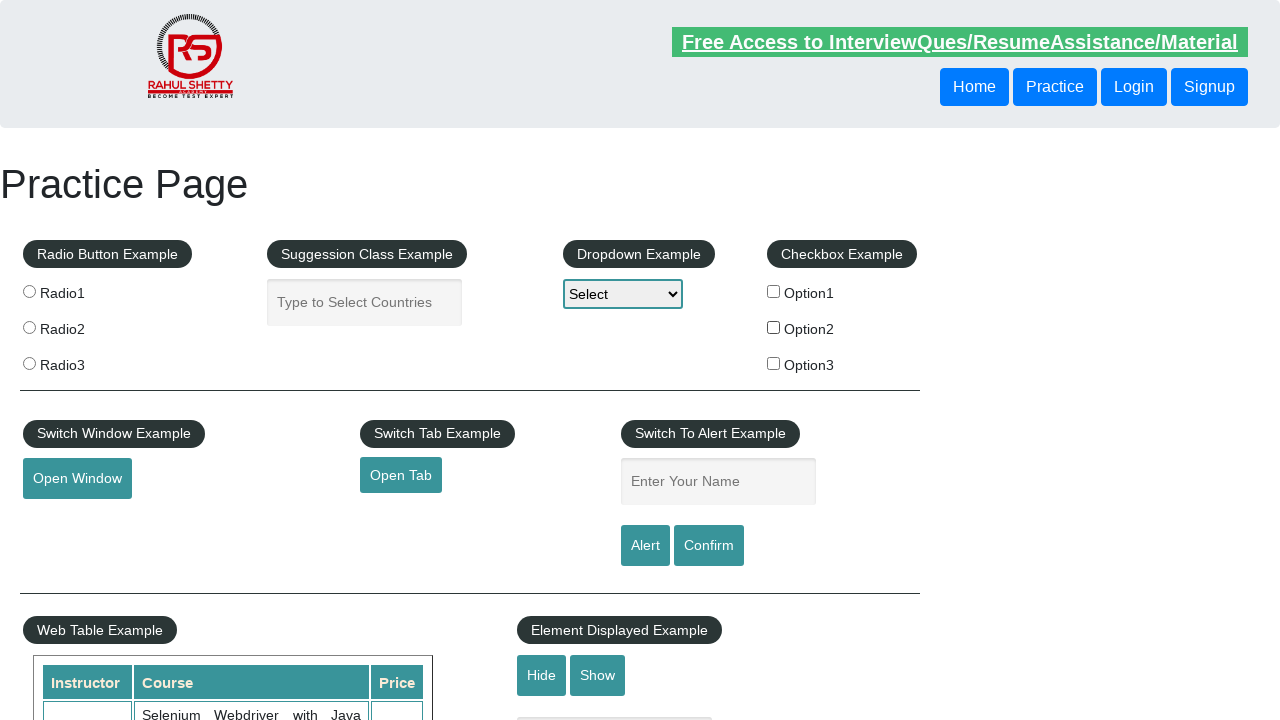

Verified checkbox 1 is deselected
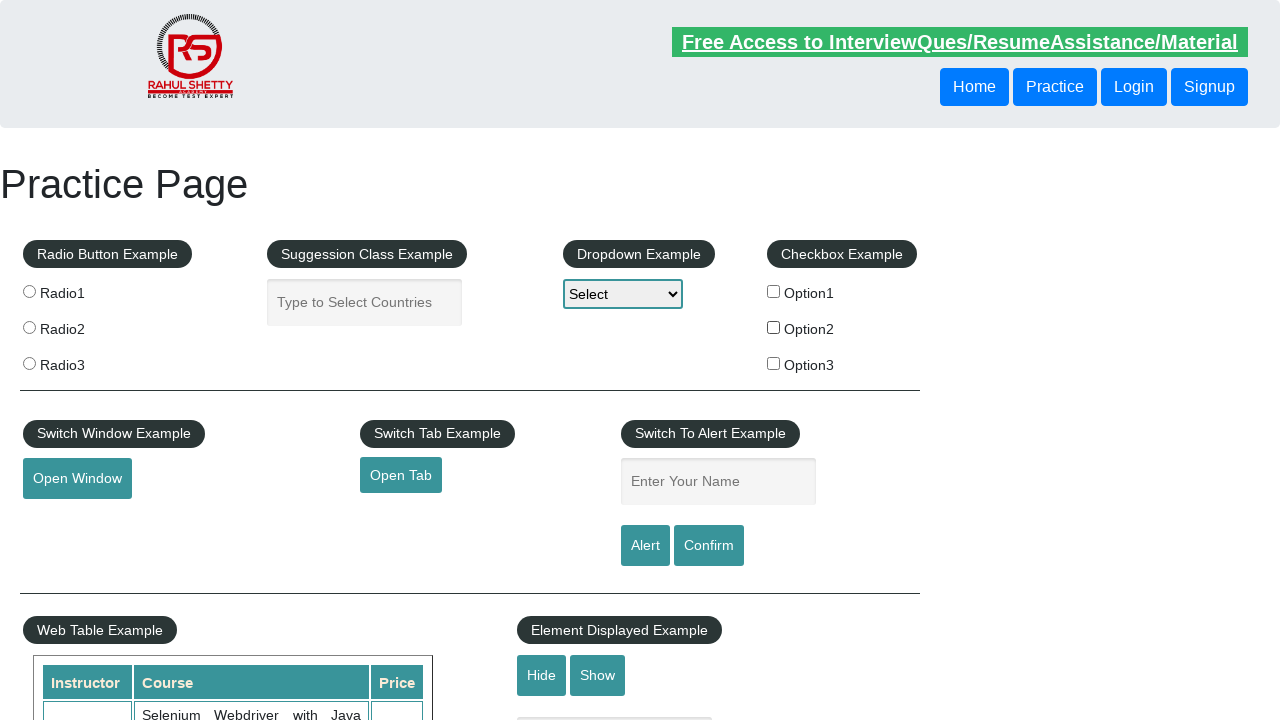

Selected checkbox 2
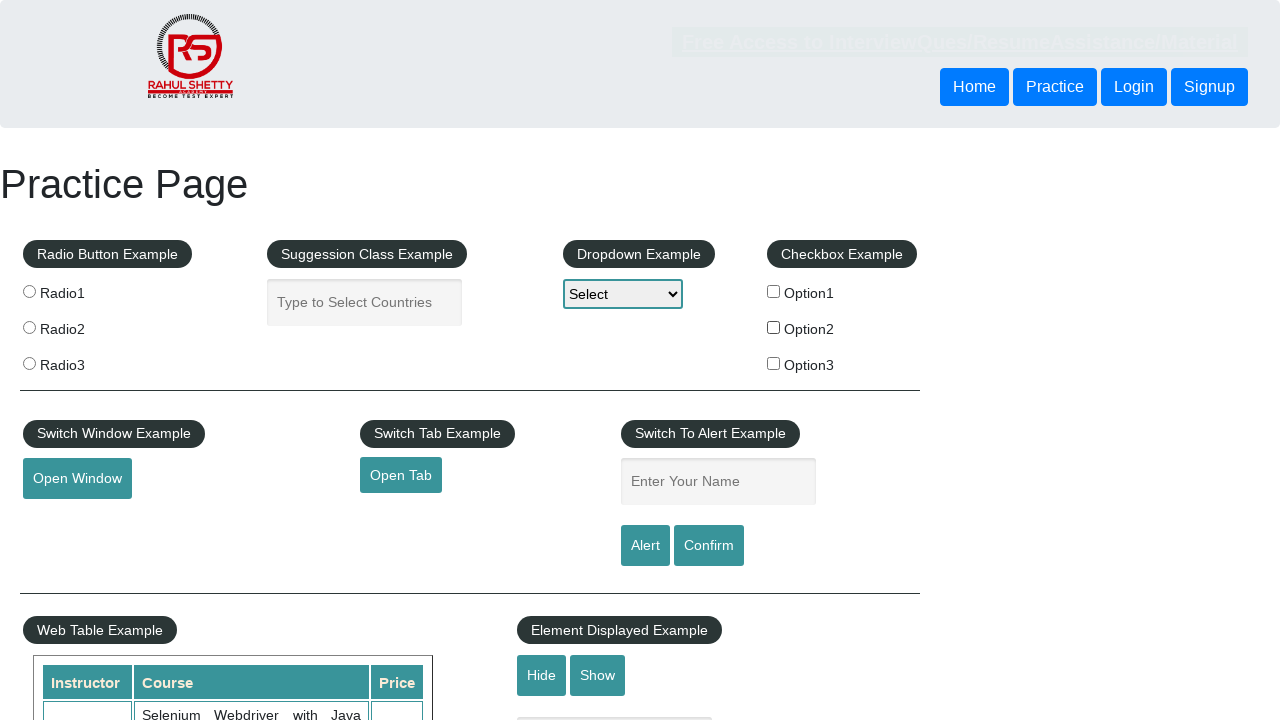

Clicked checkbox 2 to select it at (774, 363) on input[type='checkbox'] >> nth=2
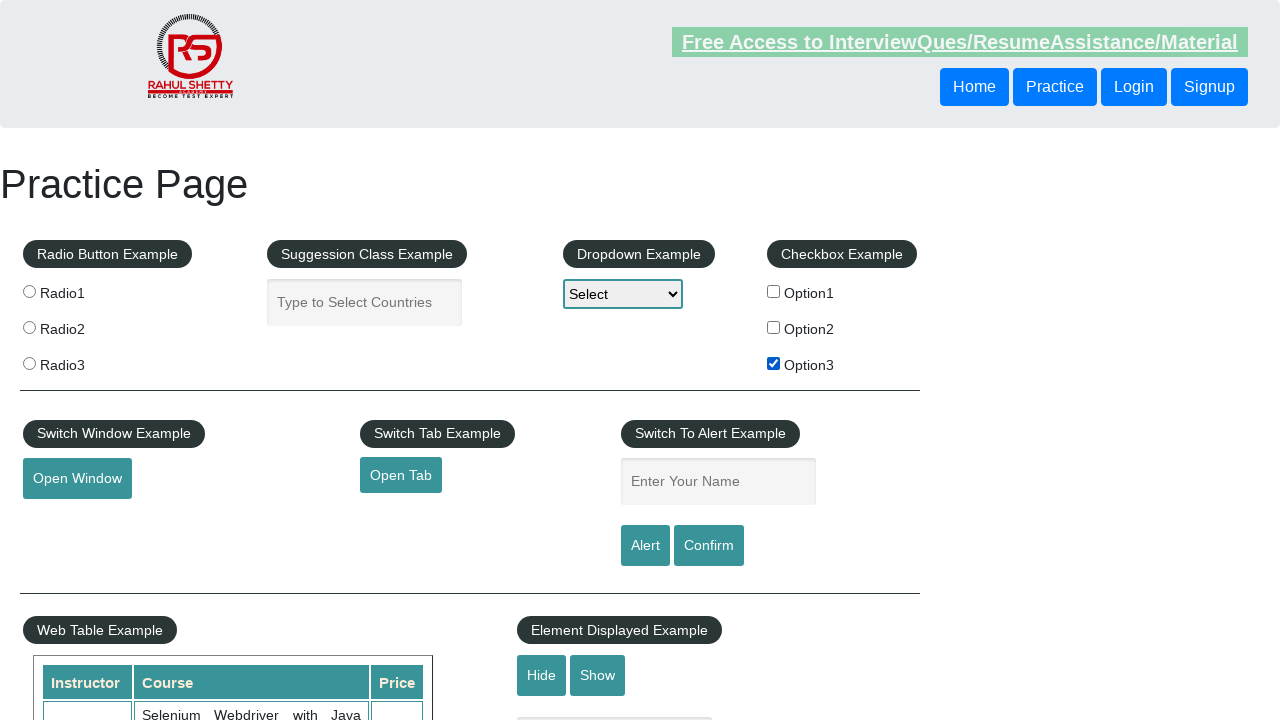

Verified checkbox 2 is selected
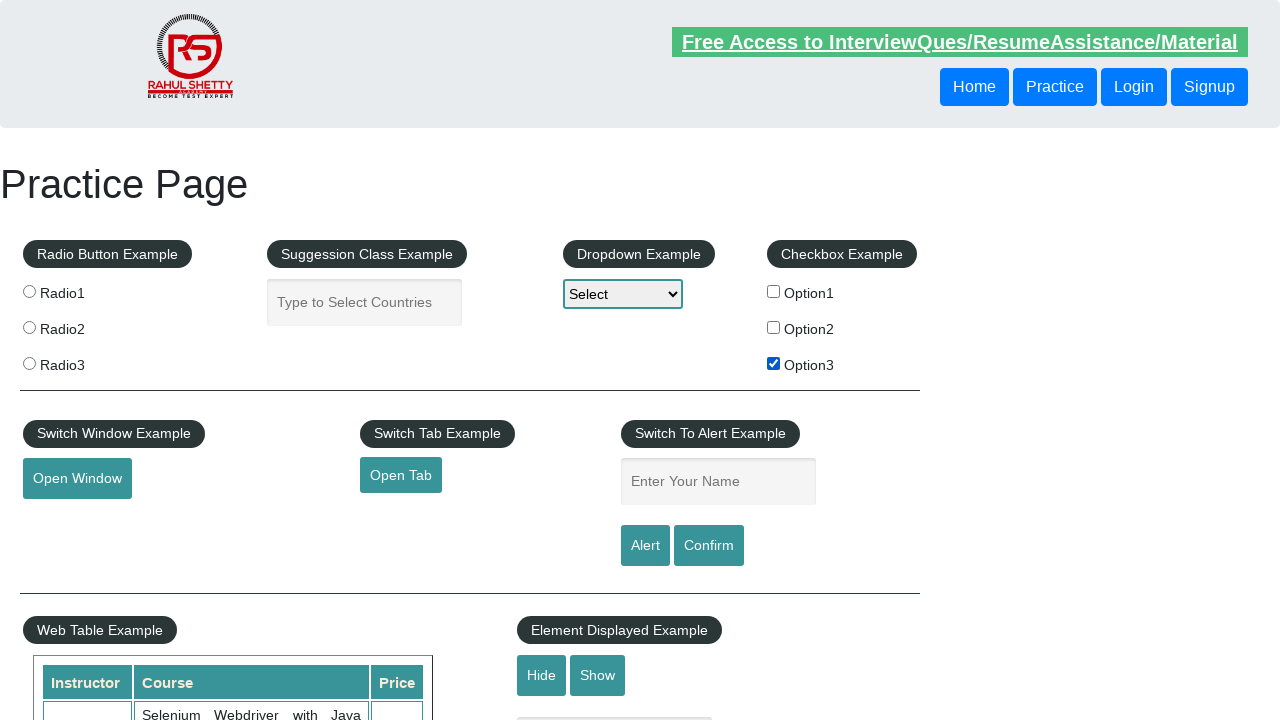

Clicked checkbox 2 to deselect it at (774, 363) on input[type='checkbox'] >> nth=2
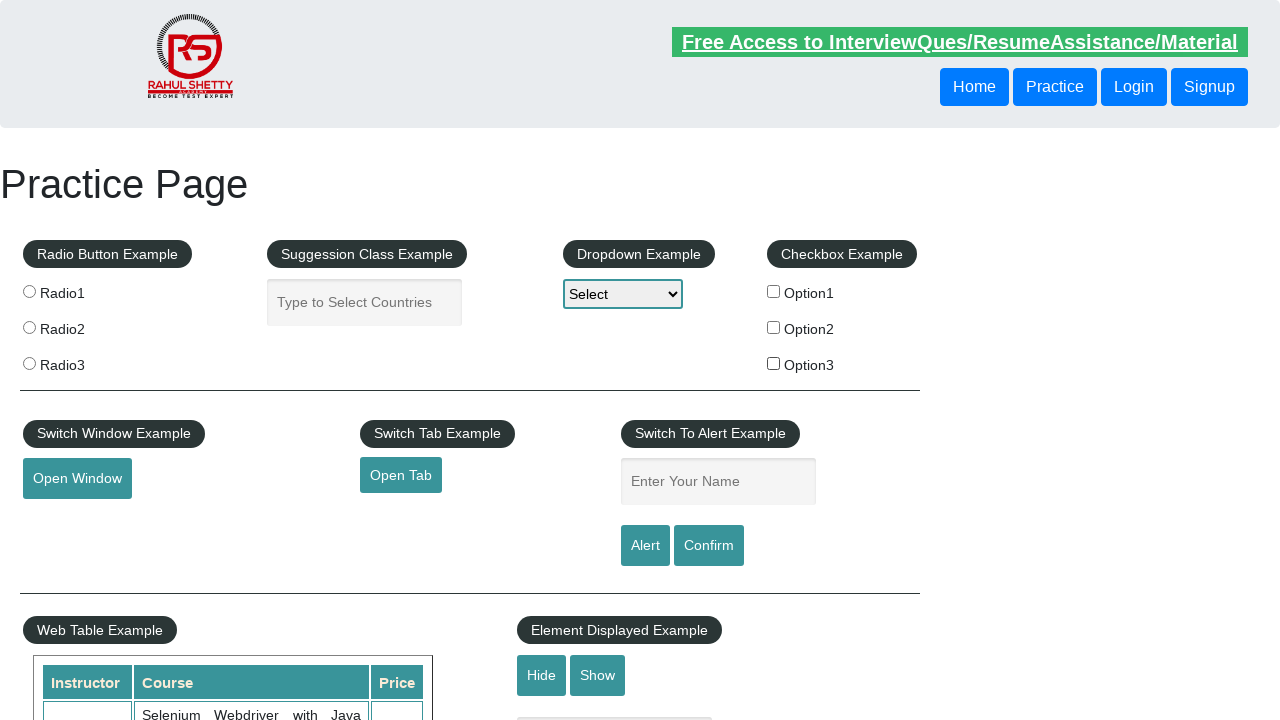

Verified checkbox 2 is deselected
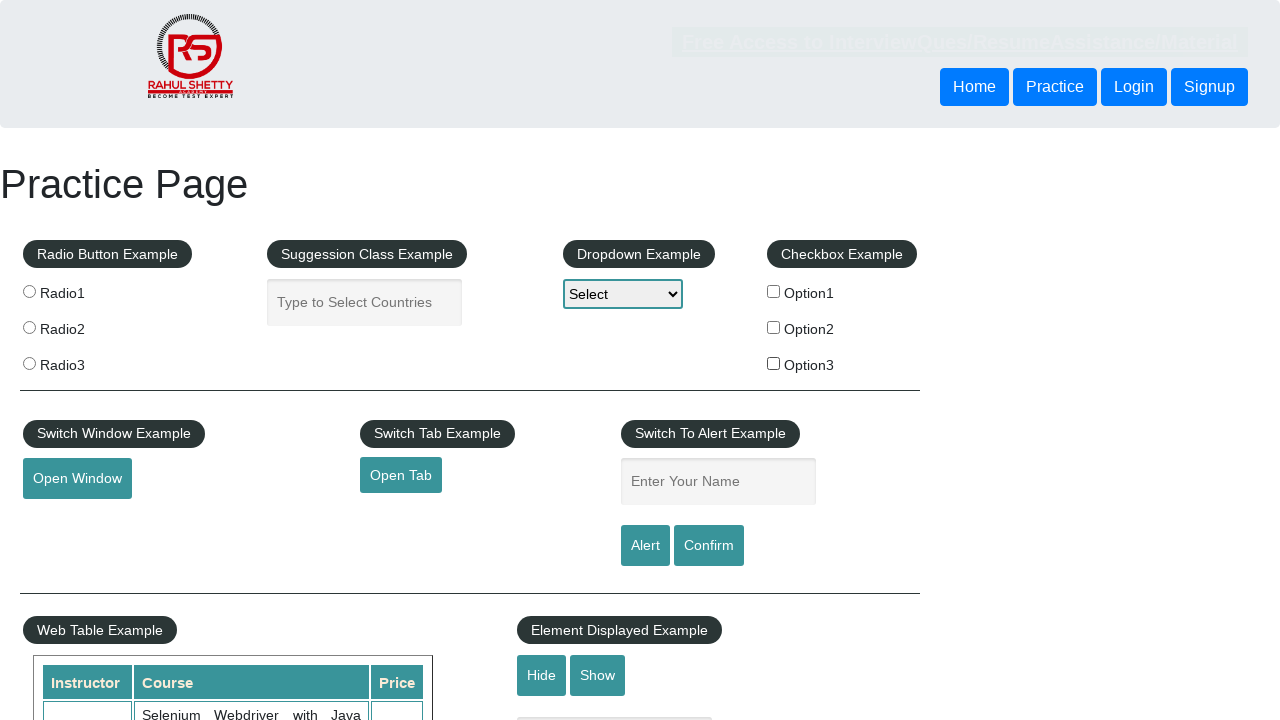

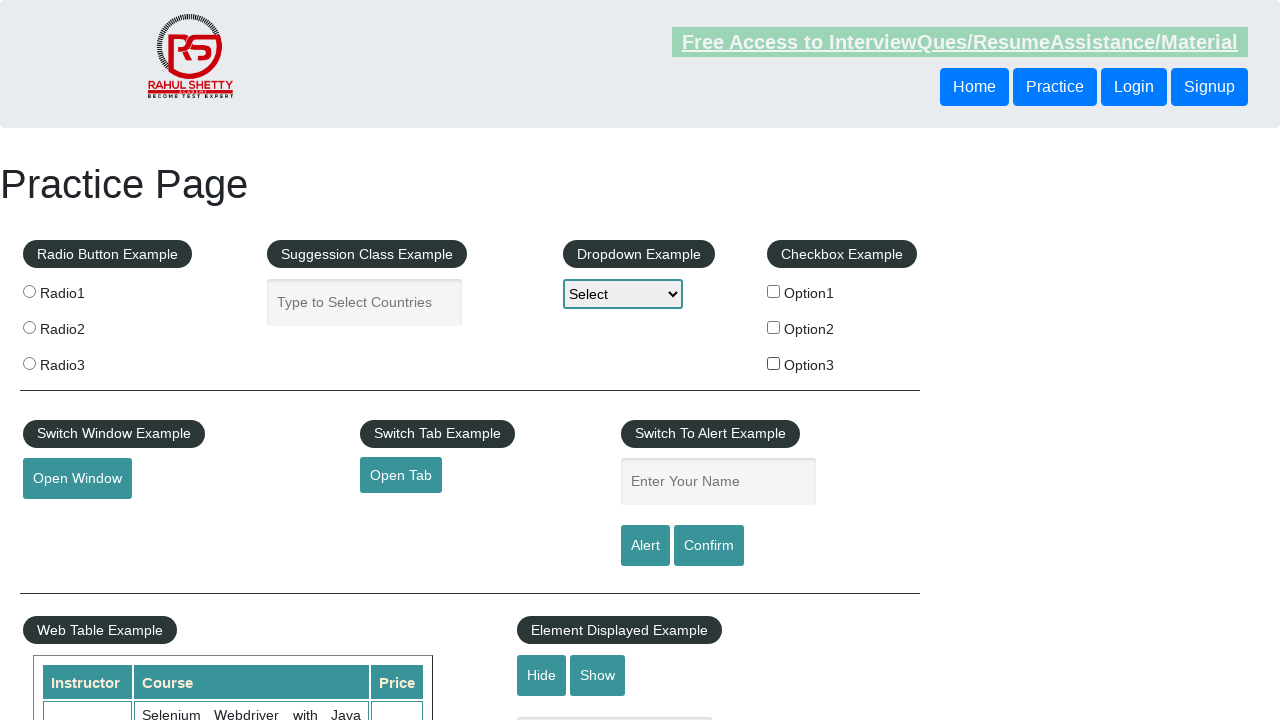